Tests a calculator application by entering two numbers, clicking calculate, and verifying the result with a 3 second wait

Starting URL: http://juliemr.github.io/protractor-demo/

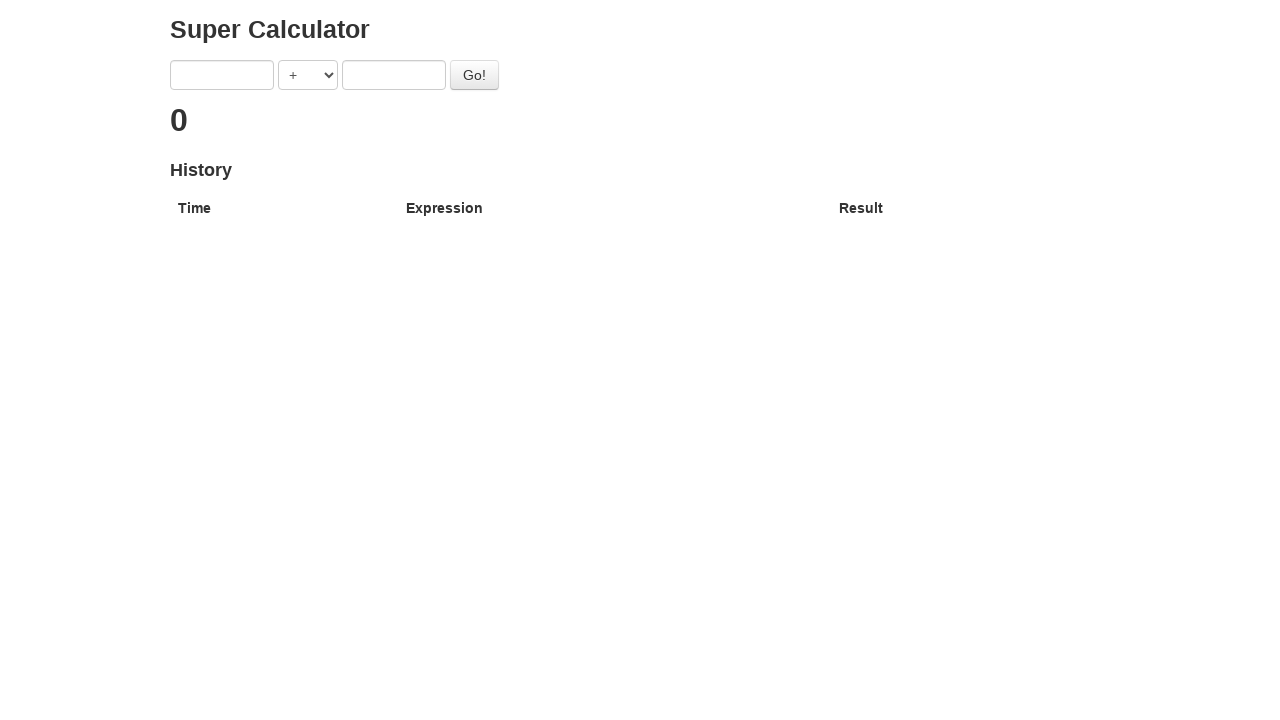

Entered first number '10' in calculator on input[ng-model='first']
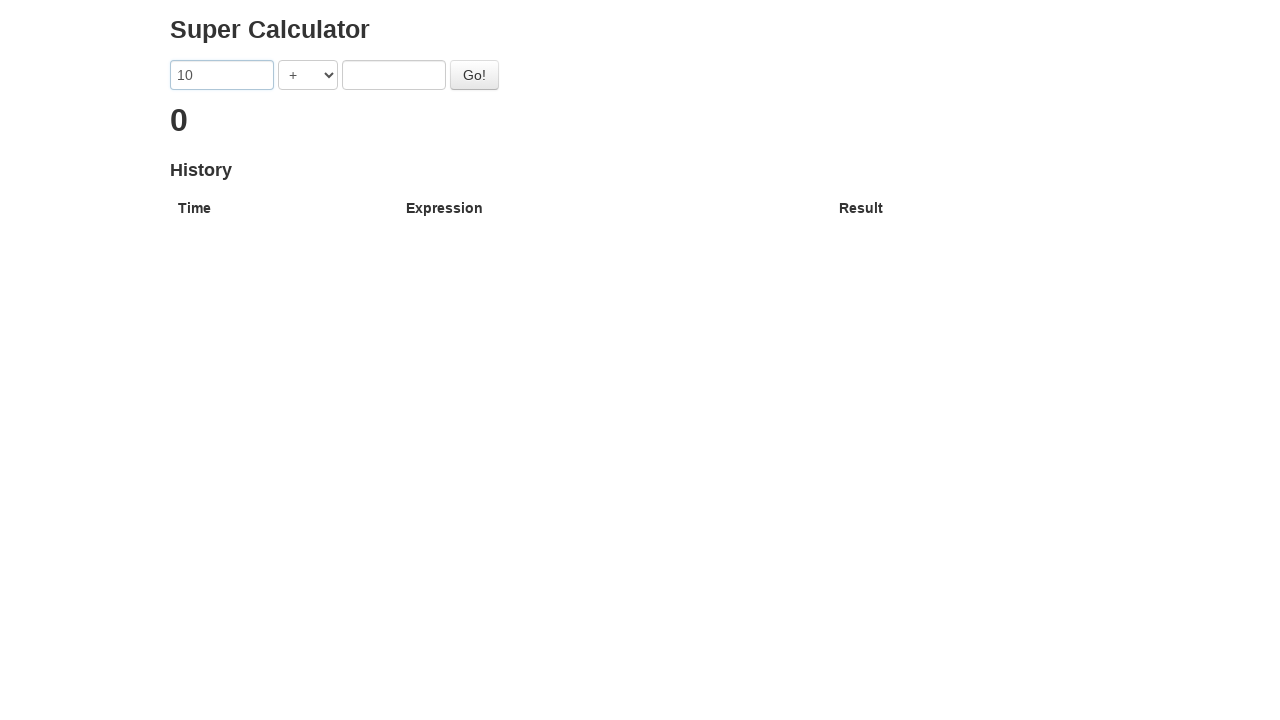

Entered second number '15' in calculator on input[ng-model='second']
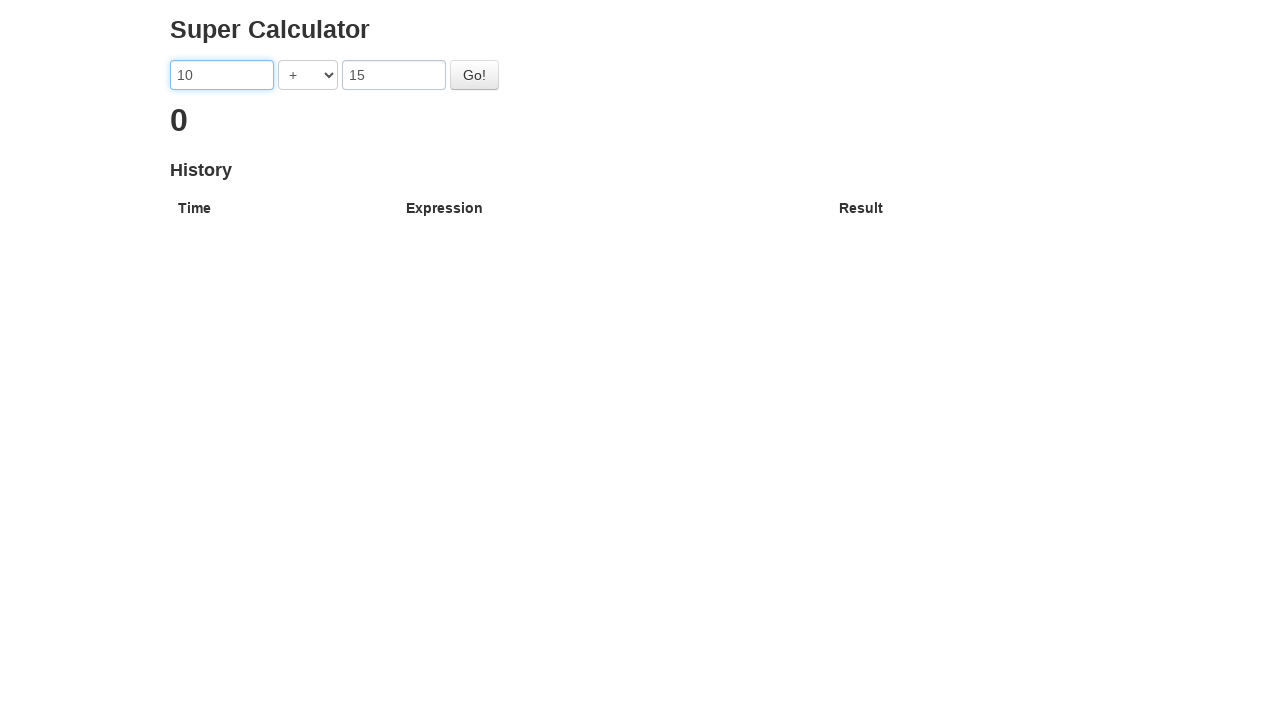

Clicked calculate button at (474, 75) on #gobutton
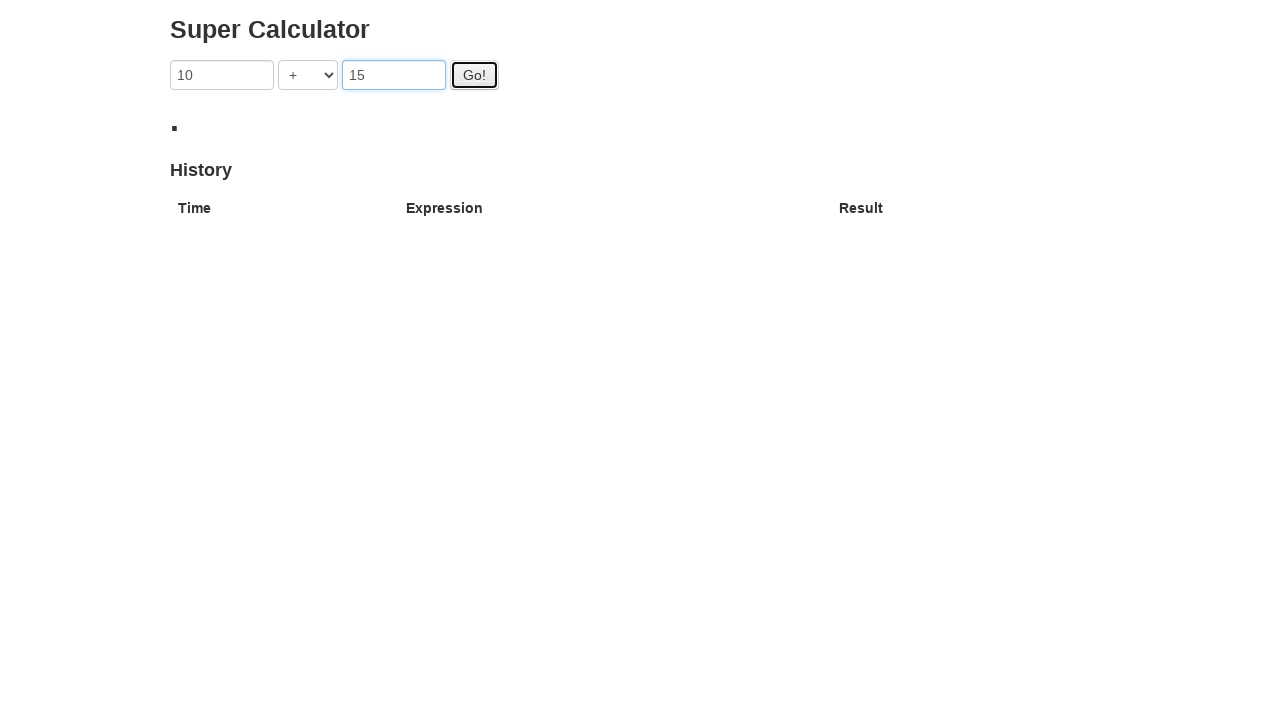

Verified result '25' is displayed after 3 second wait
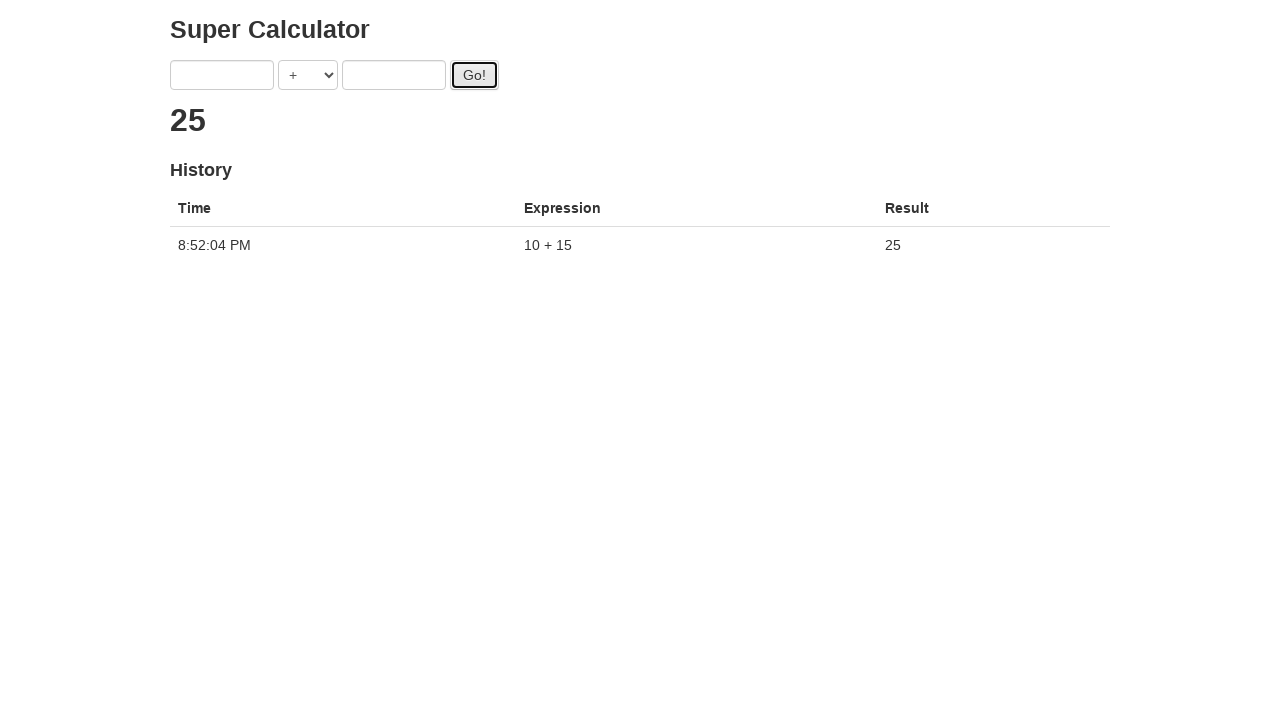

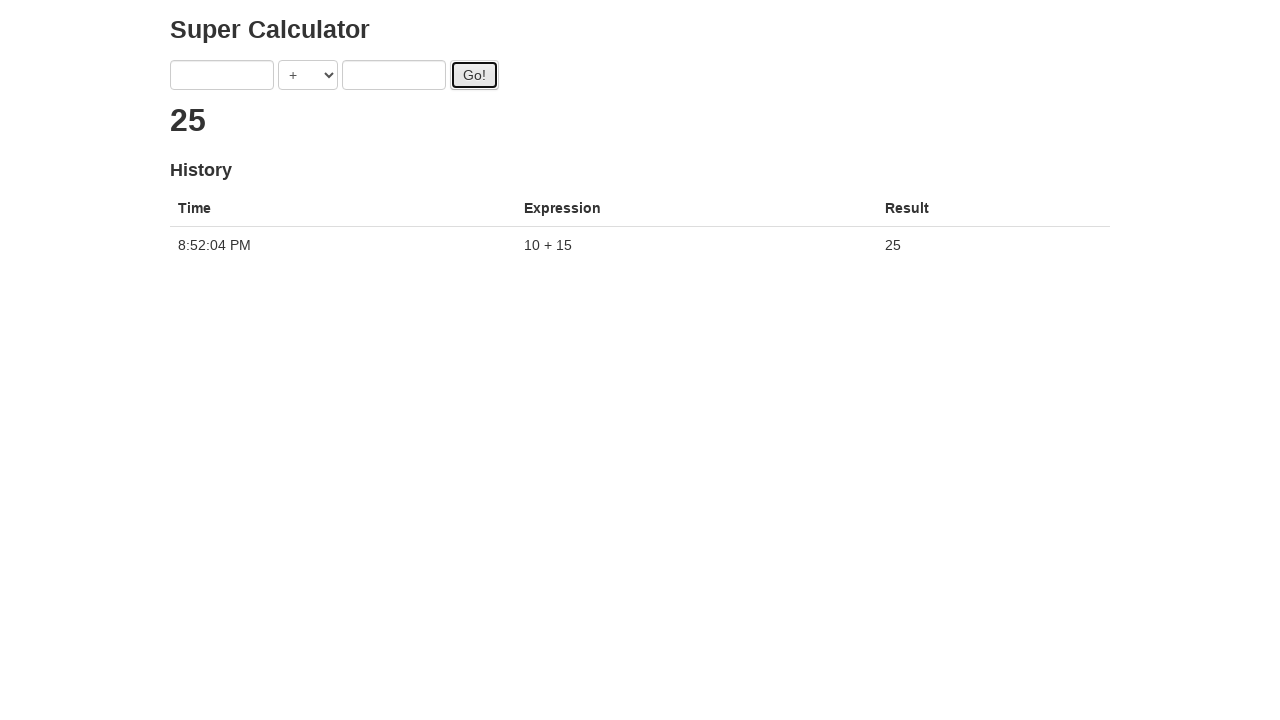